Adds products to cart, navigates through categories, and opens the shopping cart

Starting URL: https://shopcart-challenge.4all.com/

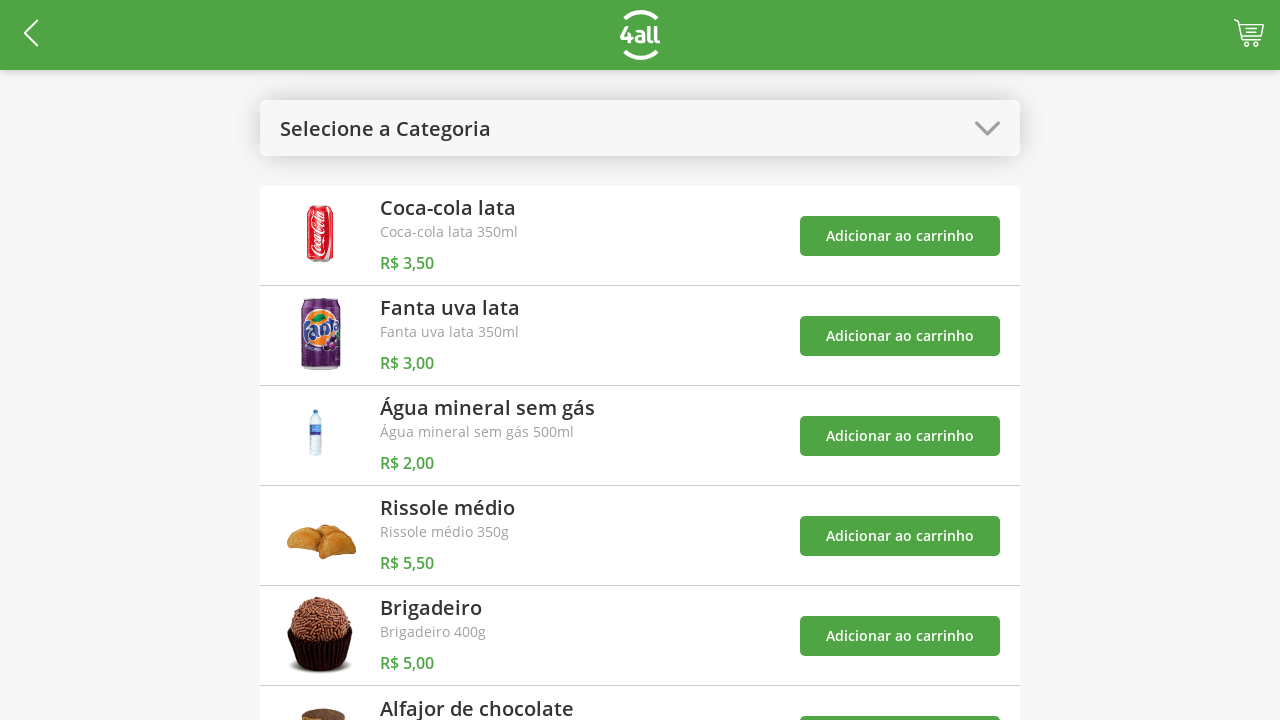

Opened categories menu at (640, 128) on #open-categories-btn
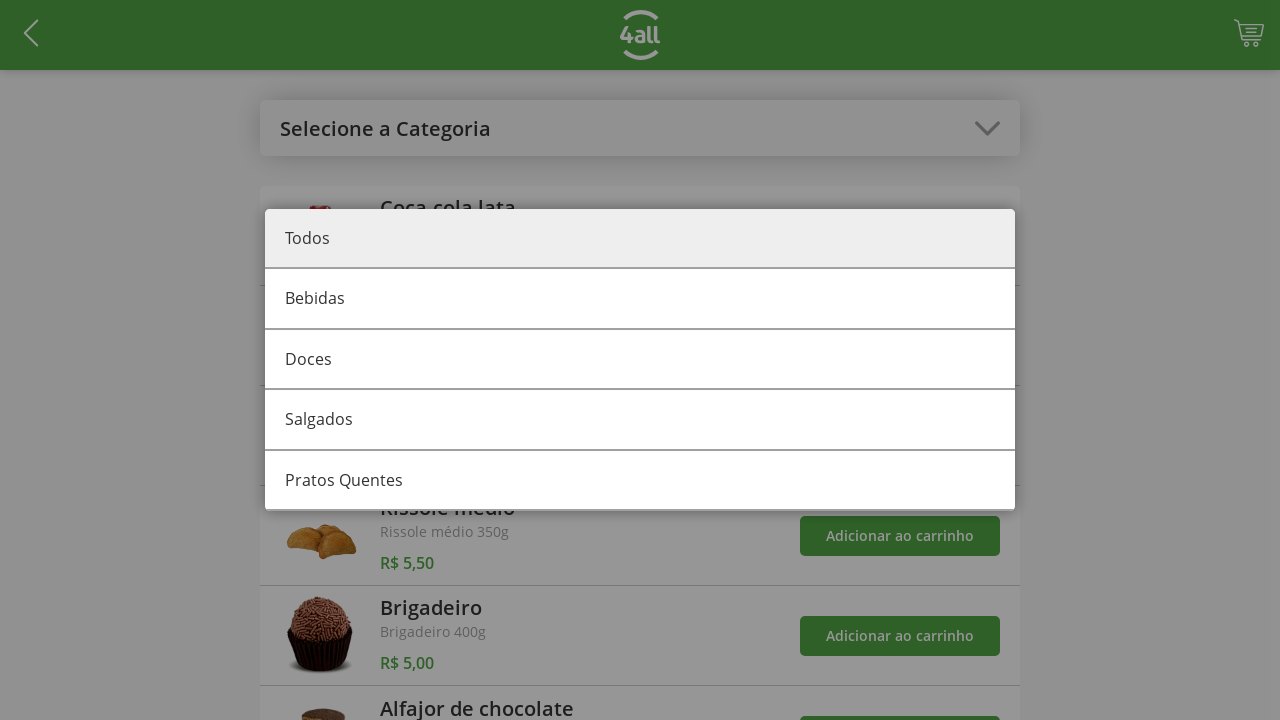

Selected sweets category at (640, 360) on #category-1
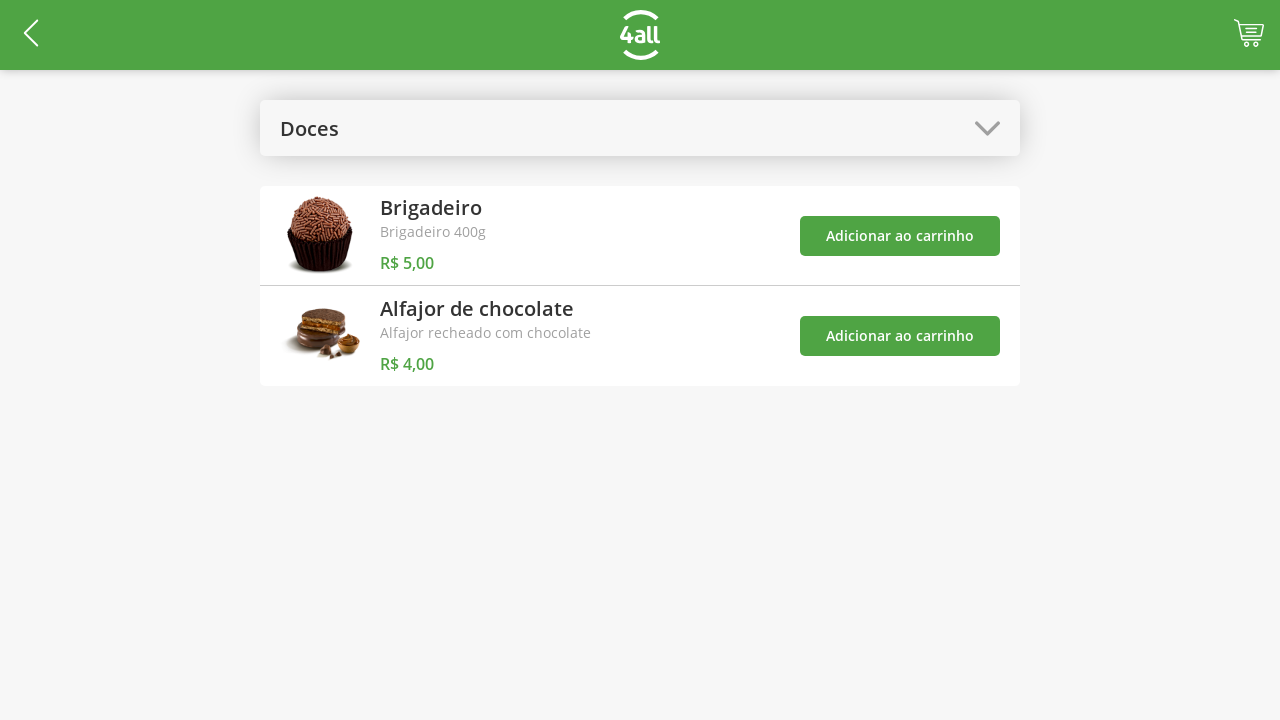

Added product 4 to cart at (900, 236) on #add-product-4-btn
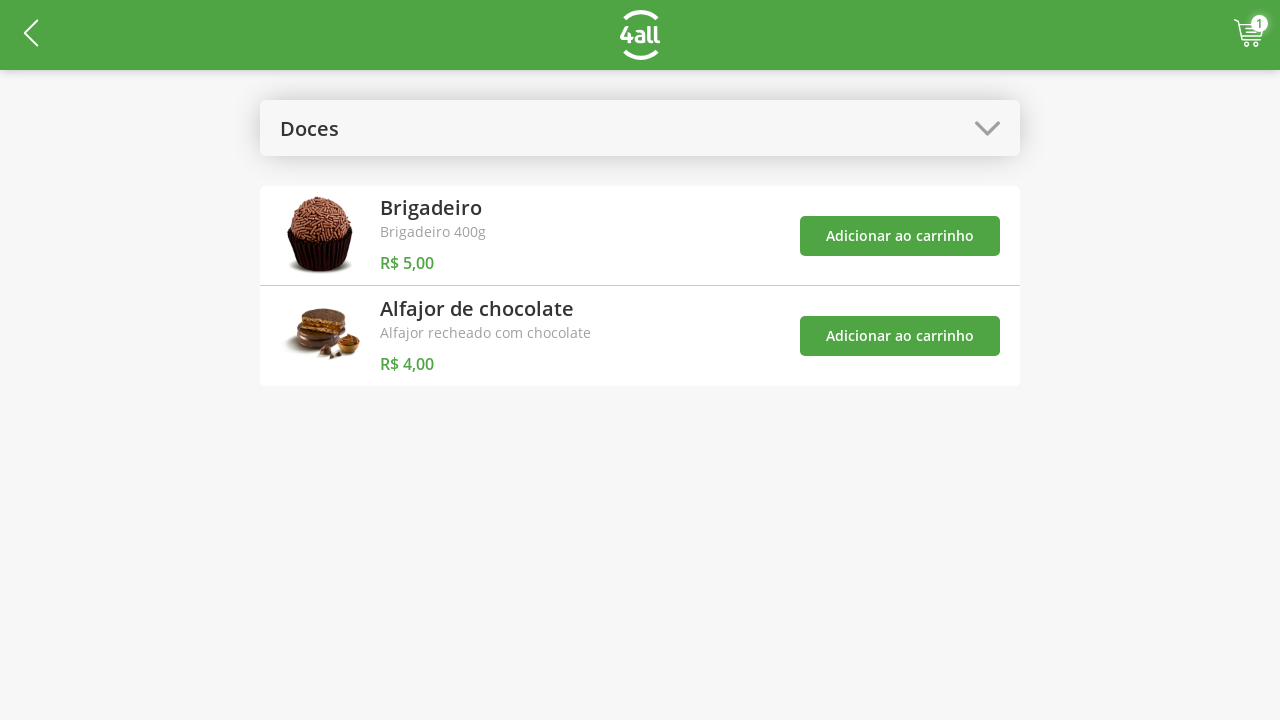

Added product 5 to cart at (900, 336) on #add-product-5-btn
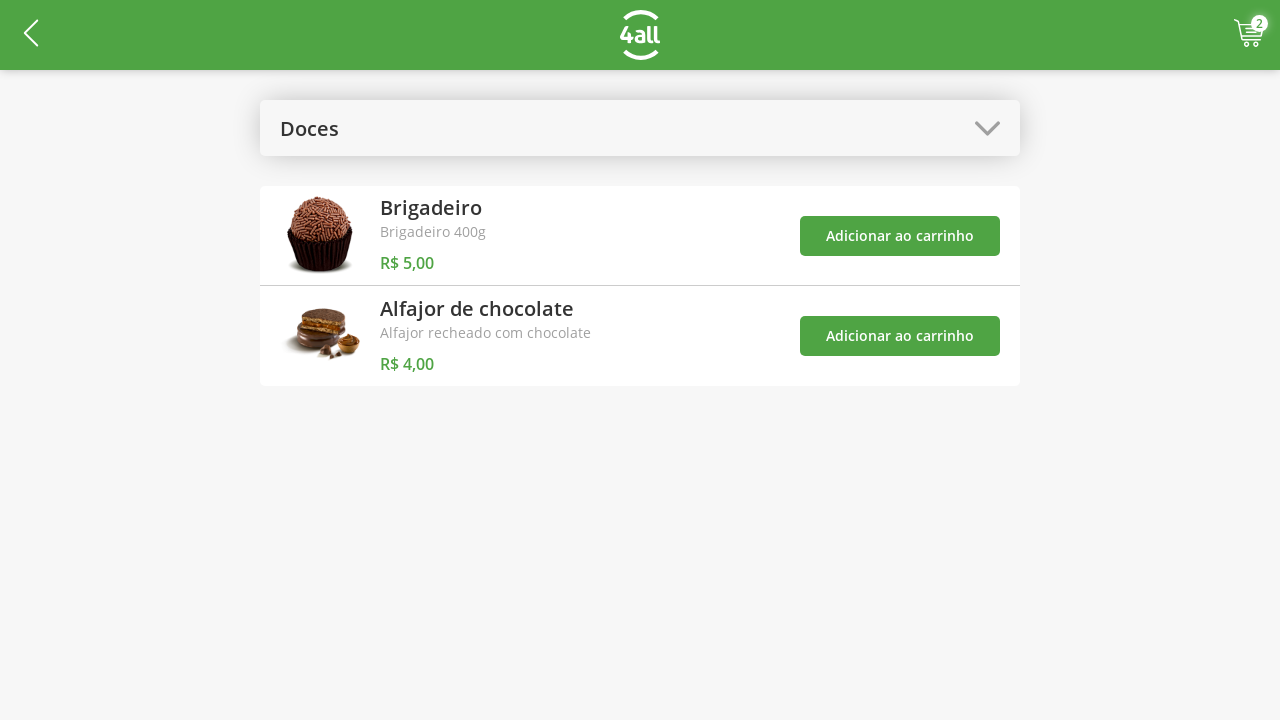

Opened categories menu again at (640, 128) on #open-categories-btn
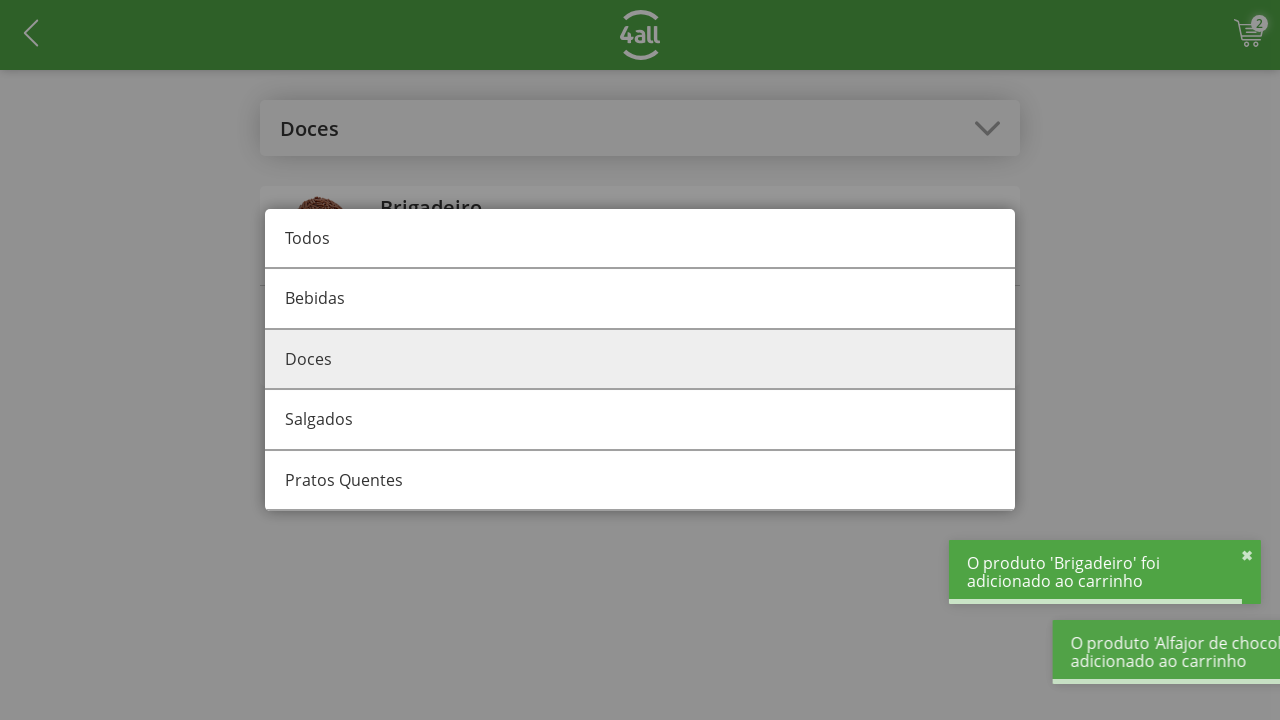

Selected all categories at (640, 239) on #category-all
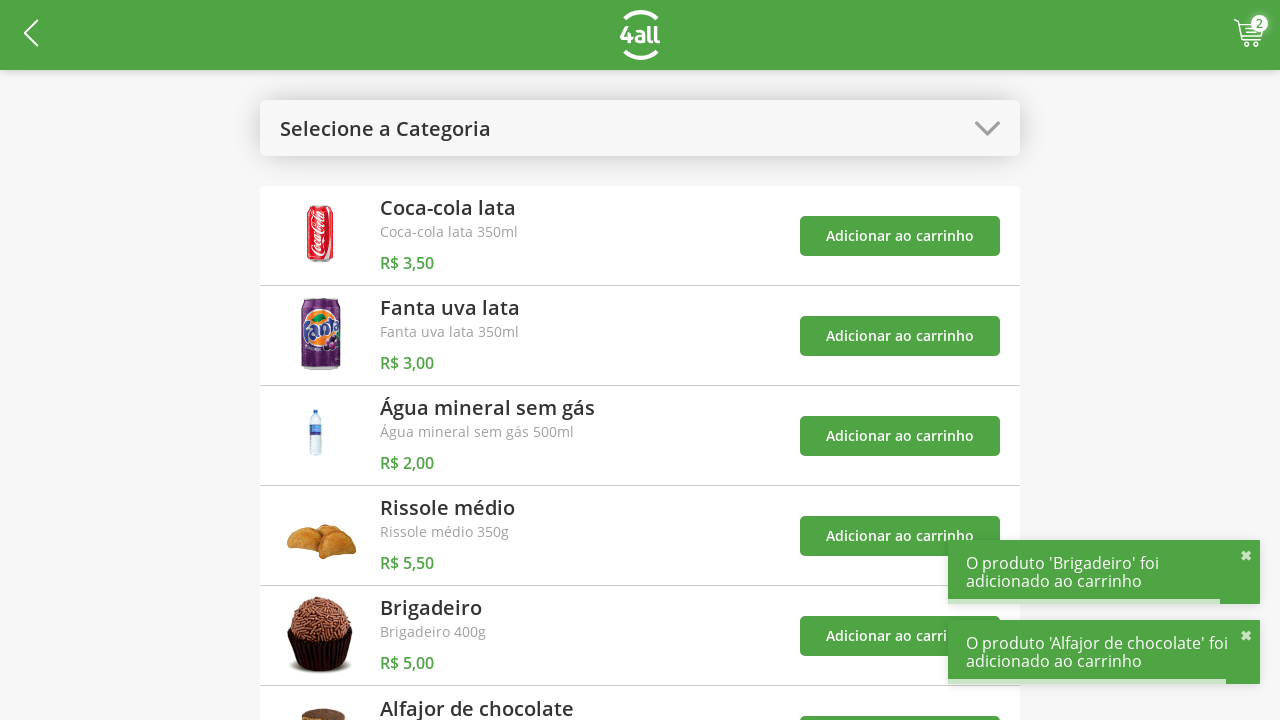

Opened shopping cart at (1249, 35) on #cart-btn
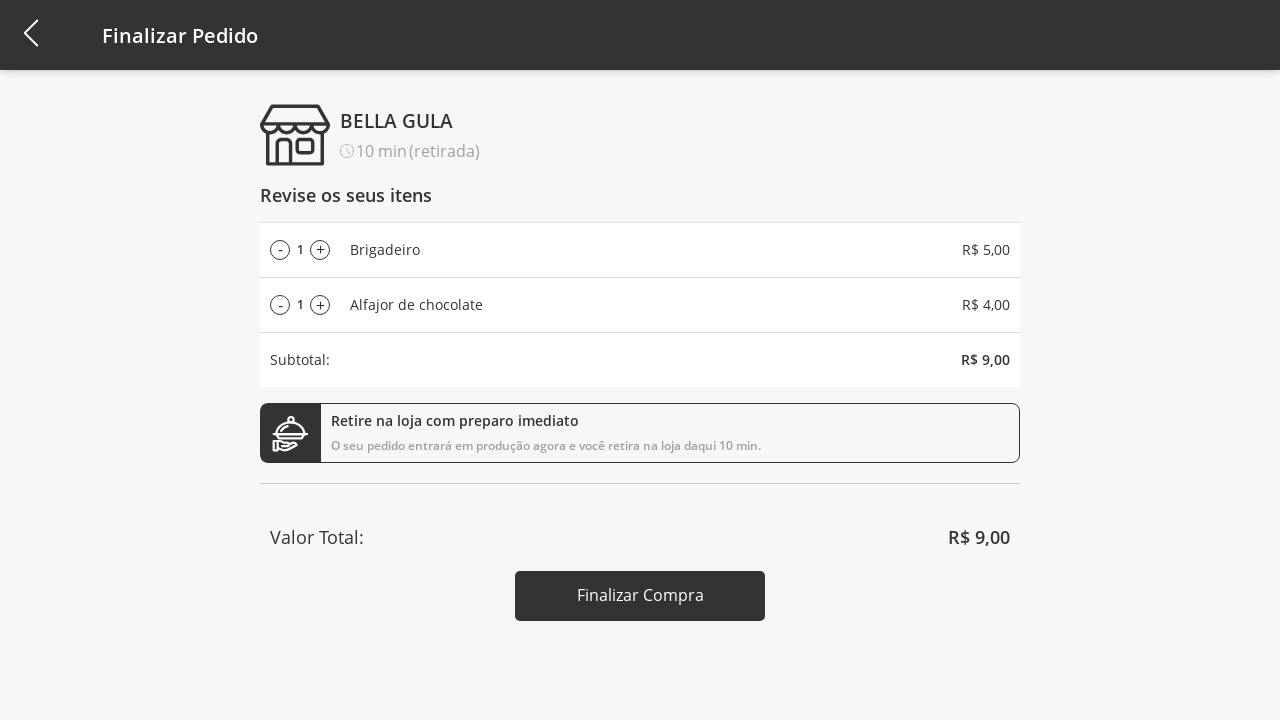

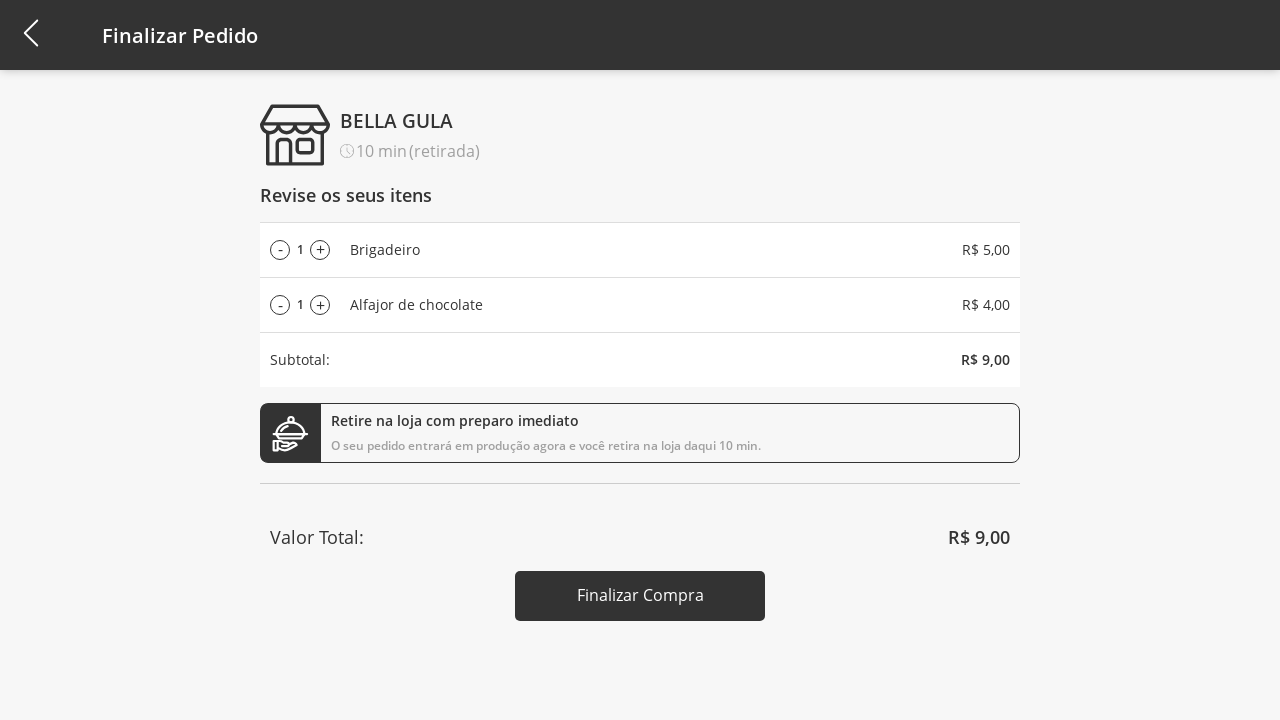